Navigates to an online grocery store and adds multiple specific items (Cucumber, Broccoli, Onion, Tomato, Raspberry) to the cart by finding them in the product list and clicking their add to cart buttons

Starting URL: https://rahulshettyacademy.com/seleniumPractise/

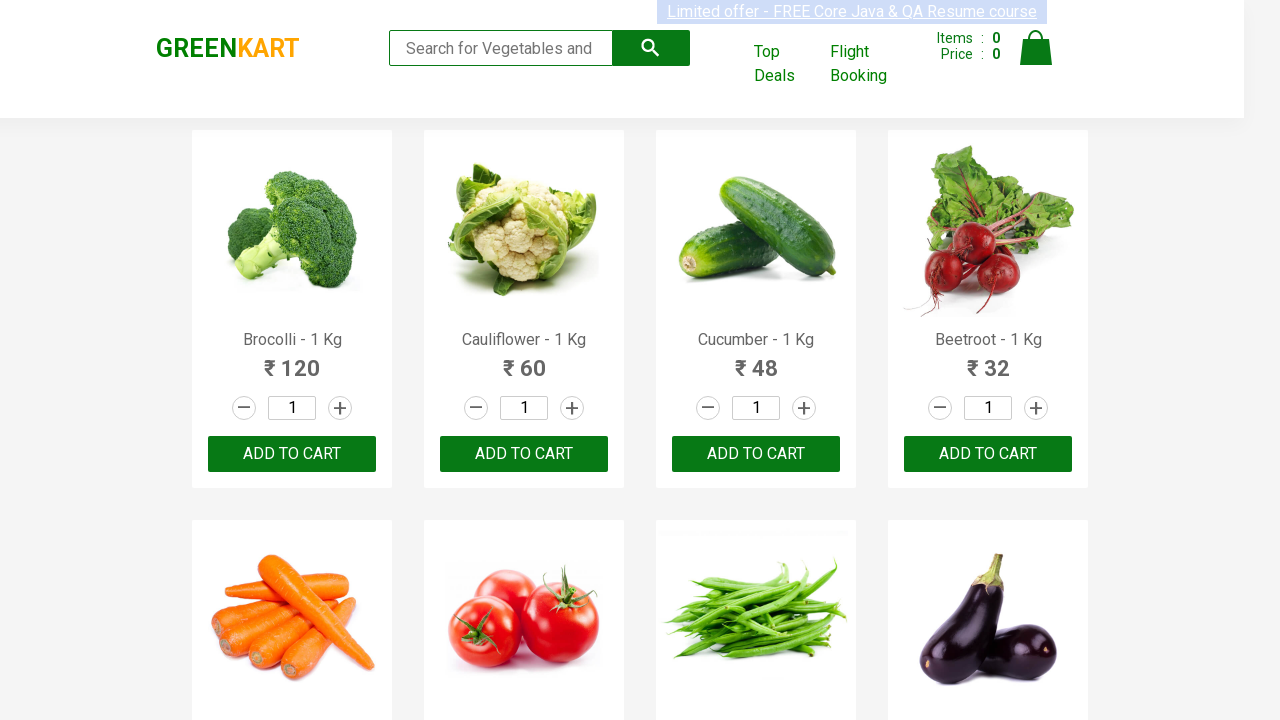

Retrieved all product elements from the page
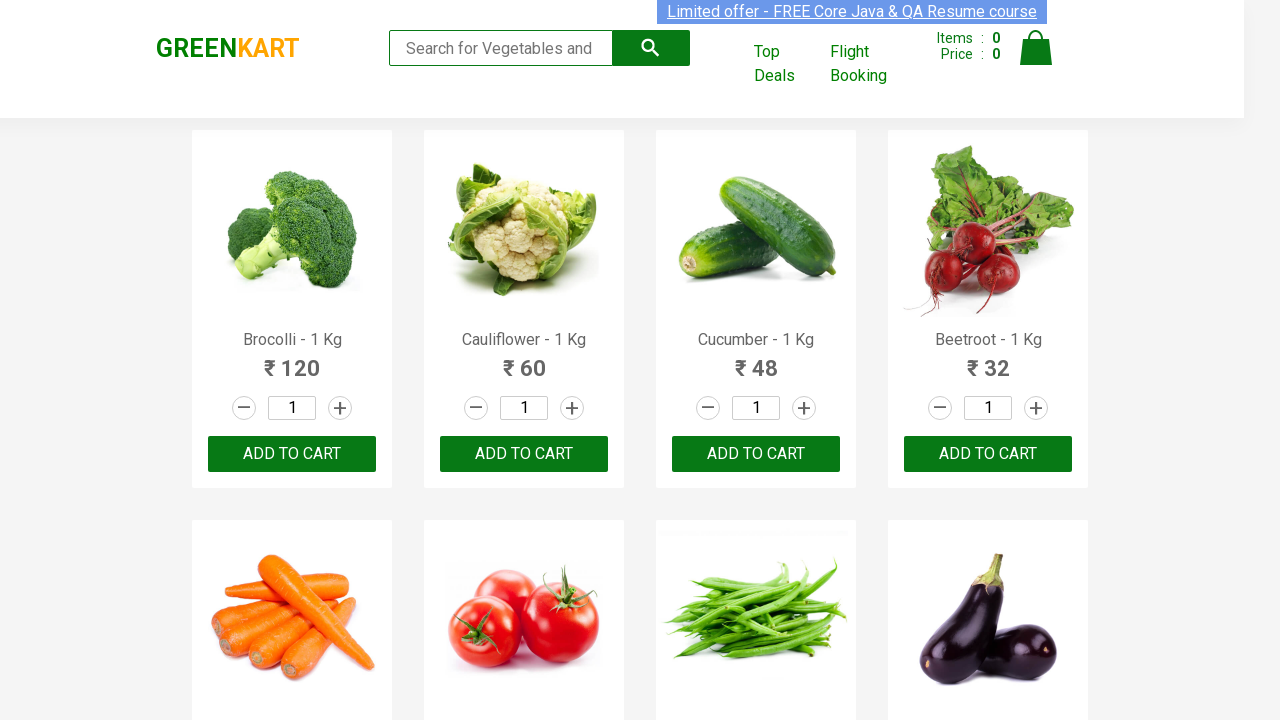

Retrieved text content from product at index 0
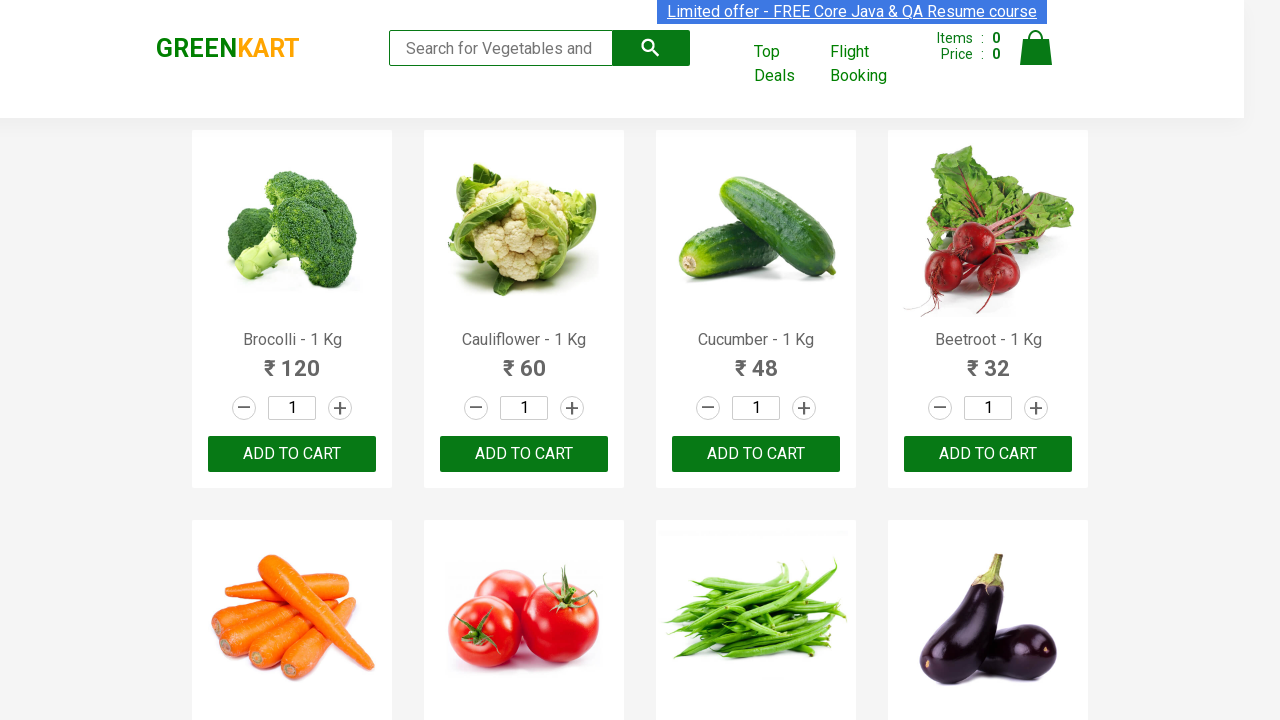

Clicked 'Add to cart' button for Brocolli at (292, 454) on xpath=//div[@class='product-action']/button >> nth=0
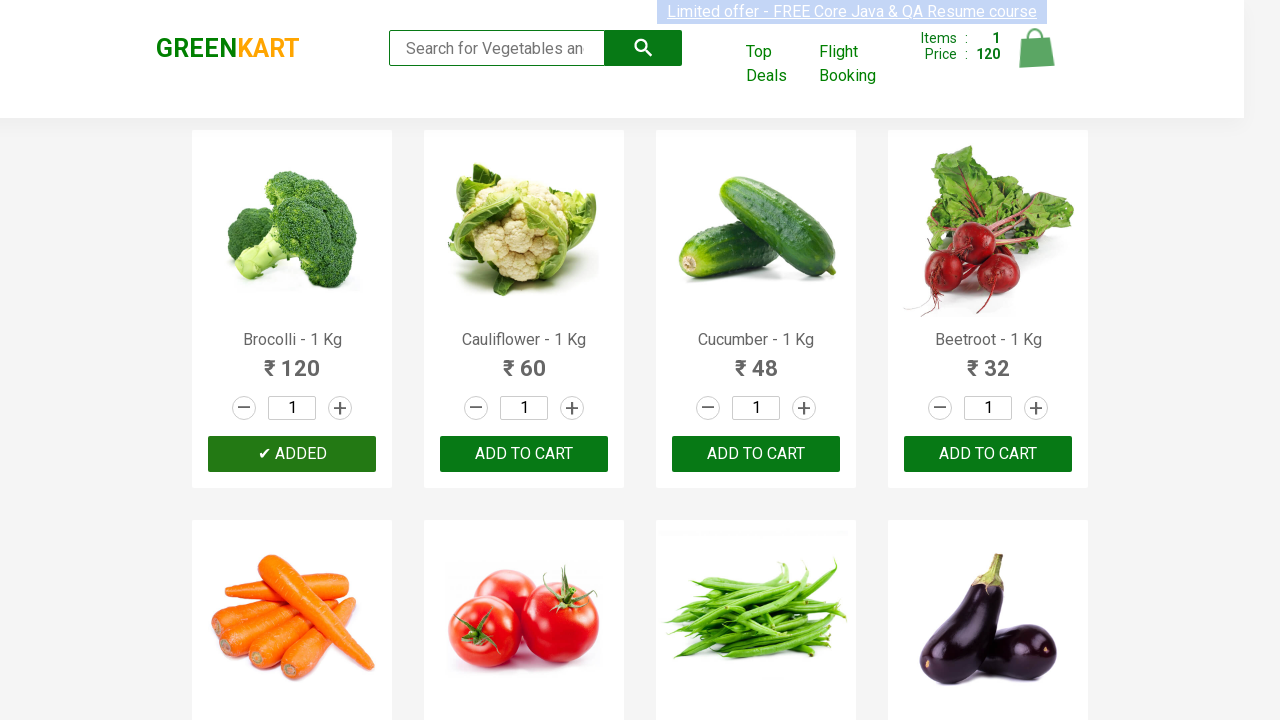

Retrieved text content from product at index 1
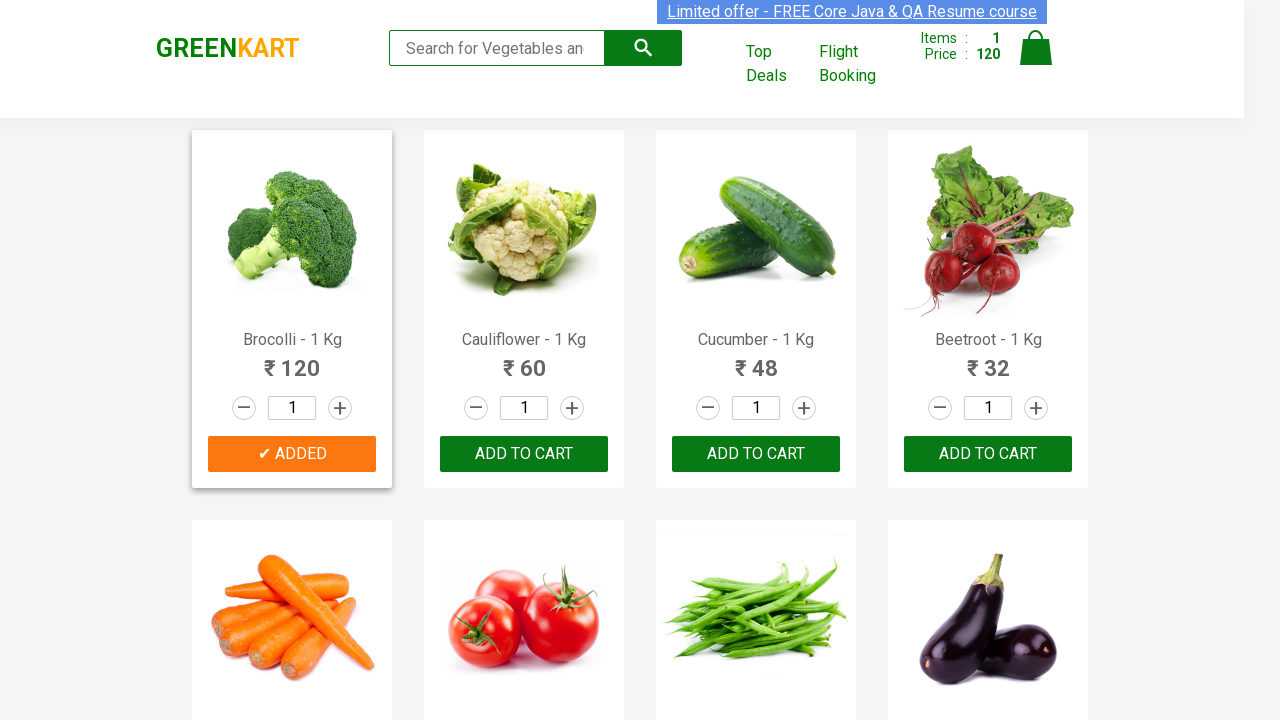

Retrieved text content from product at index 2
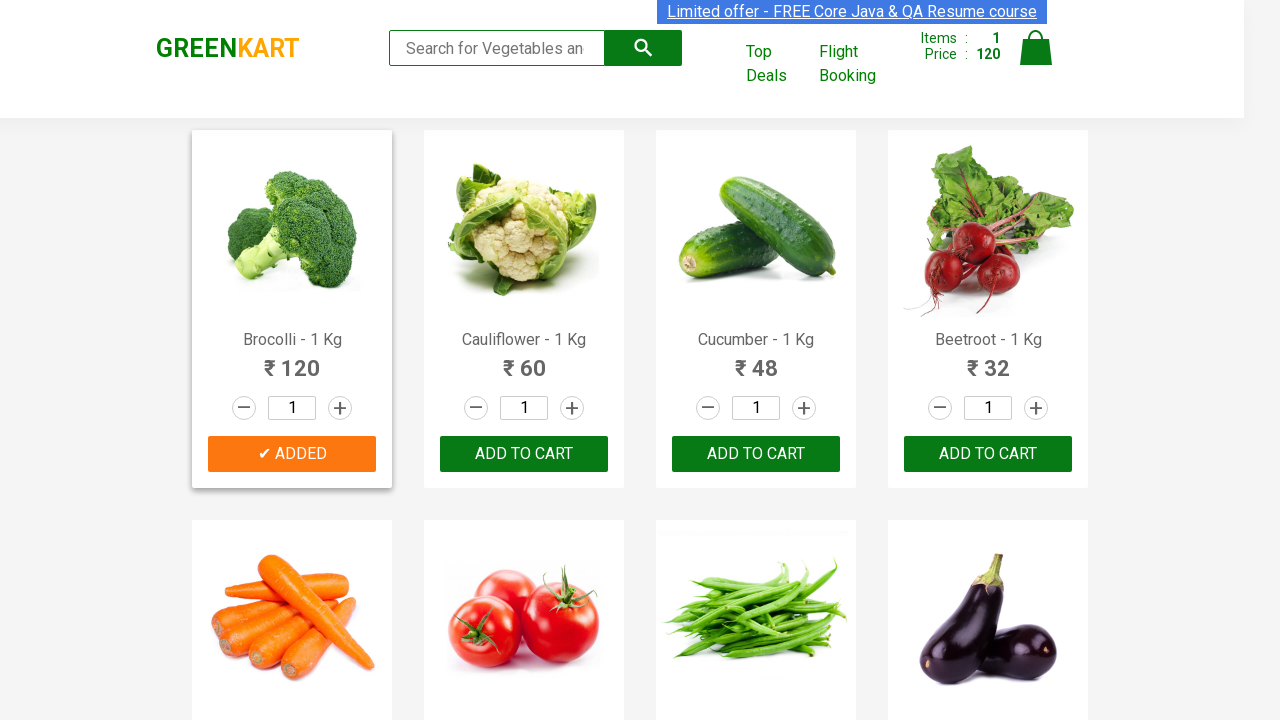

Clicked 'Add to cart' button for Cucumber at (756, 454) on xpath=//div[@class='product-action']/button >> nth=2
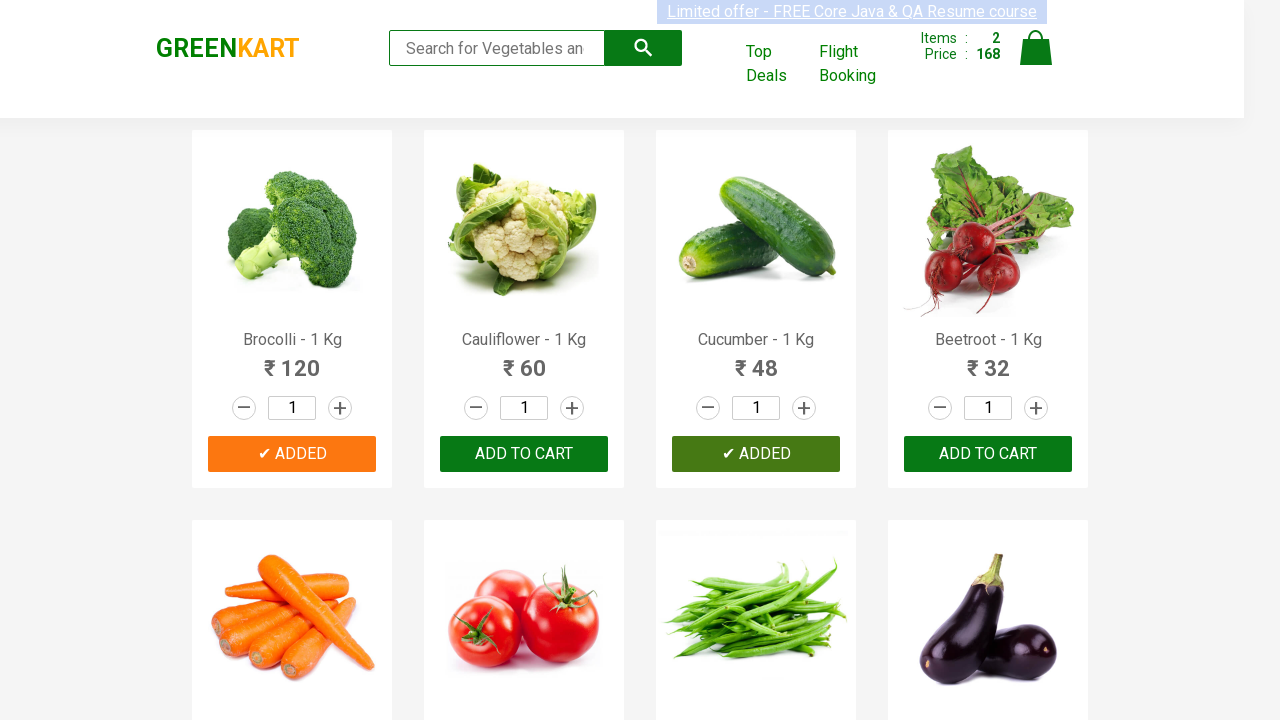

Retrieved text content from product at index 3
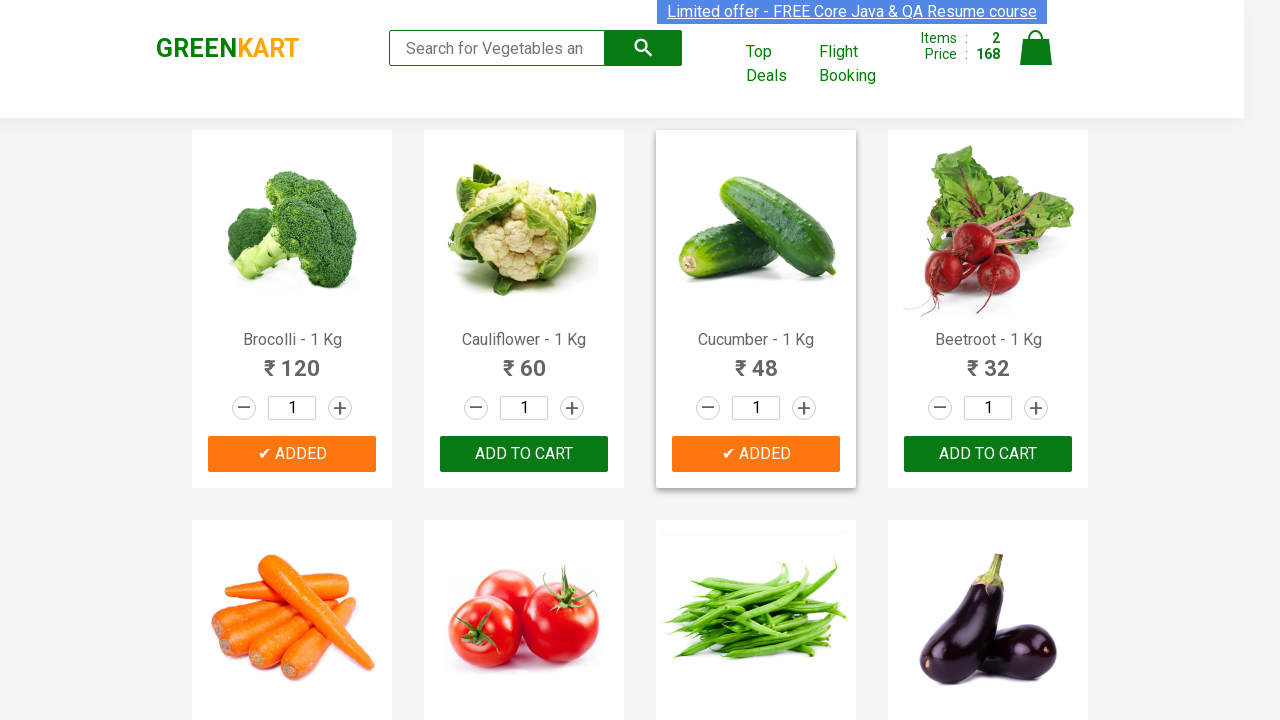

Retrieved text content from product at index 4
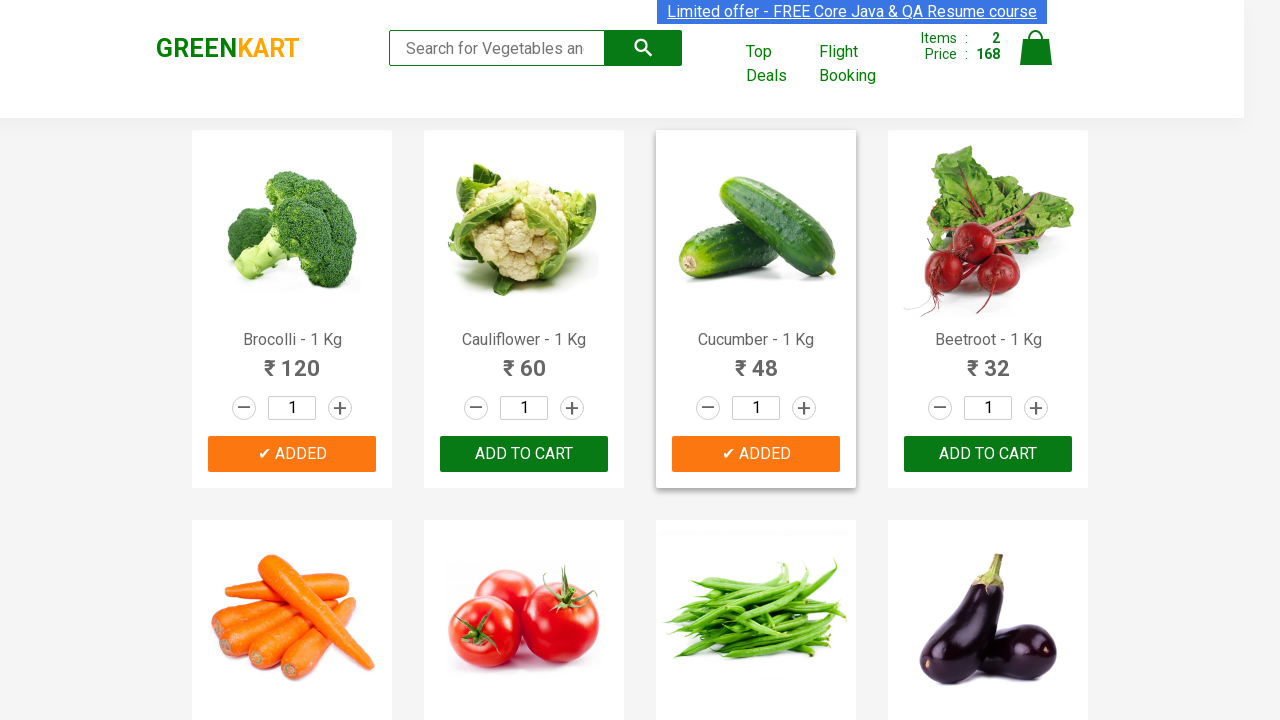

Retrieved text content from product at index 5
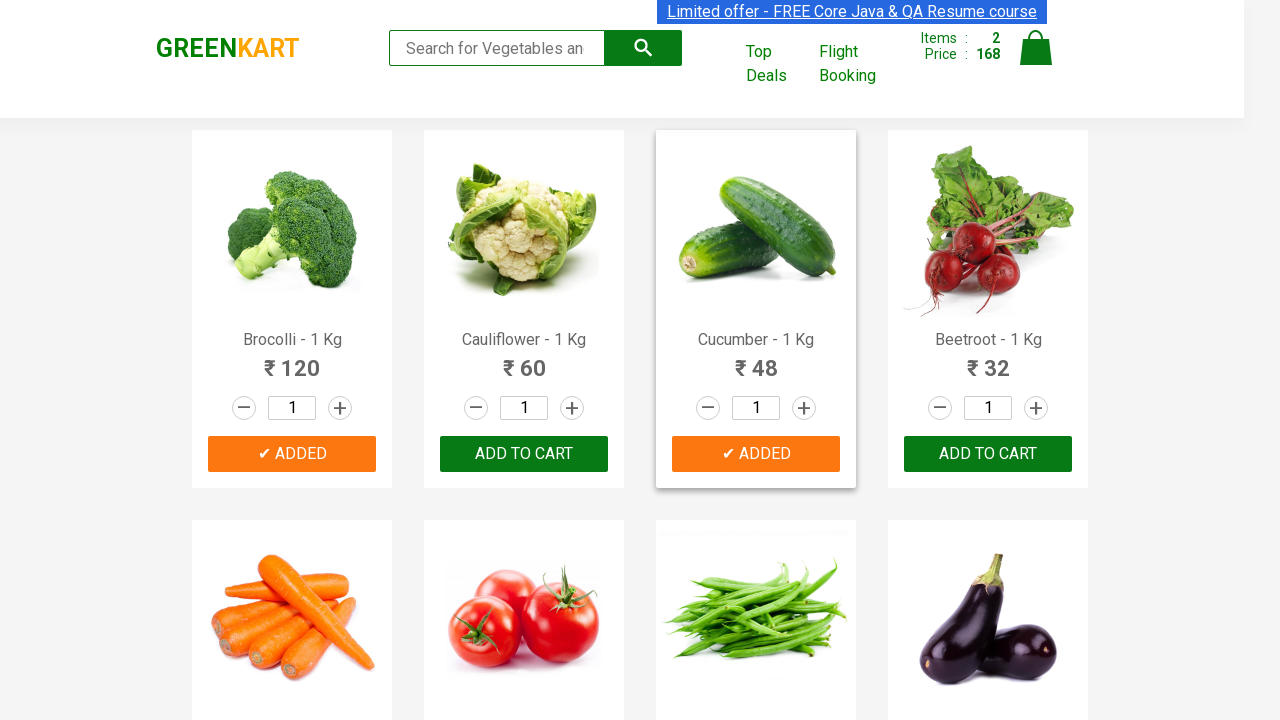

Clicked 'Add to cart' button for Tomato at (524, 360) on xpath=//div[@class='product-action']/button >> nth=5
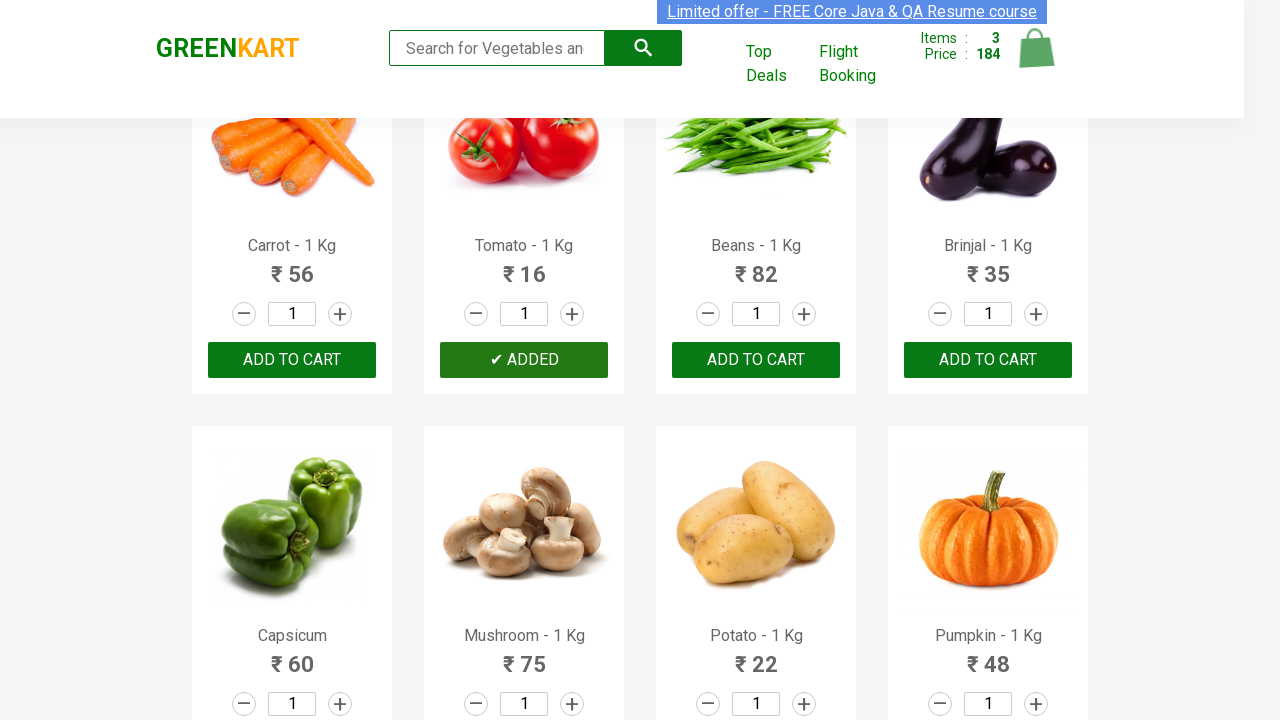

Retrieved text content from product at index 6
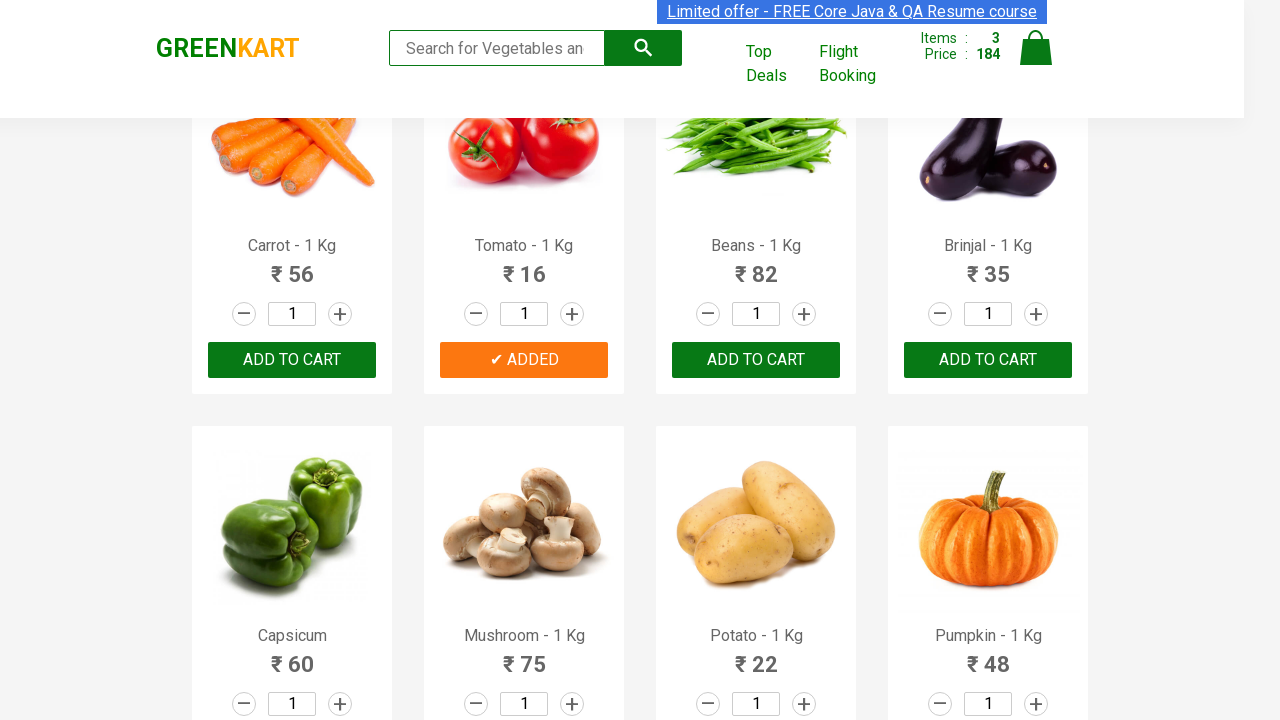

Retrieved text content from product at index 7
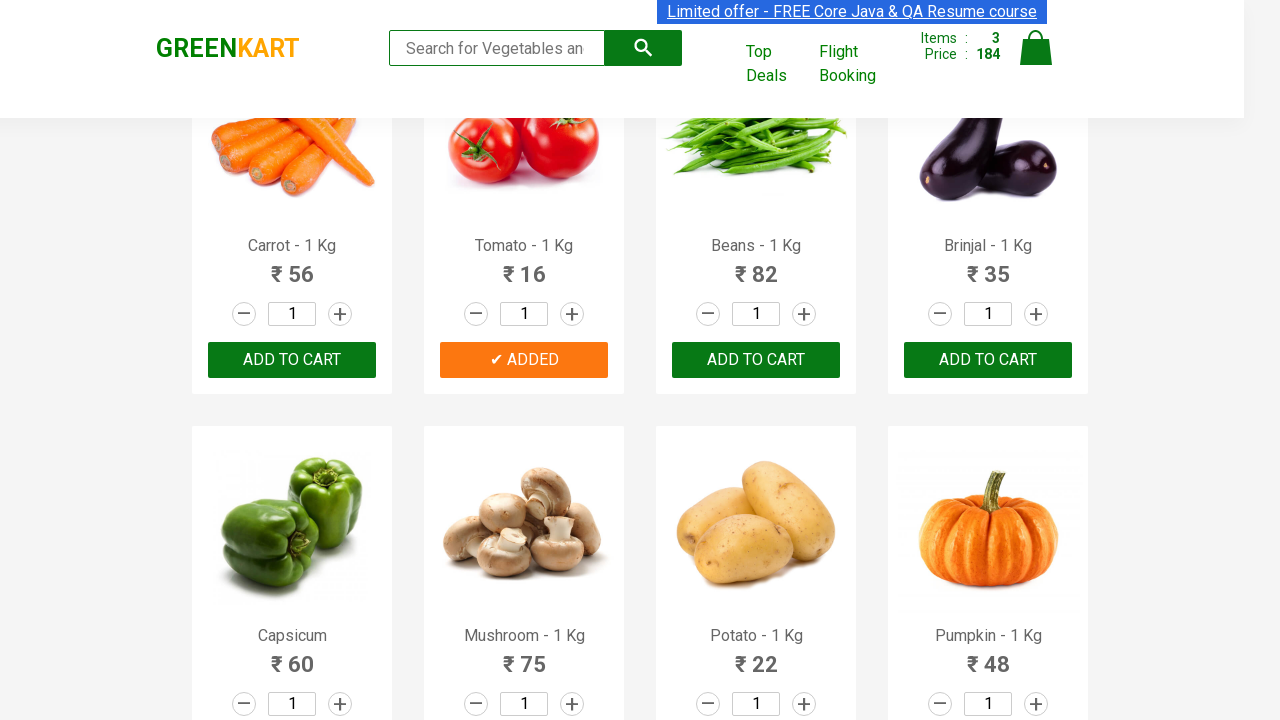

Retrieved text content from product at index 8
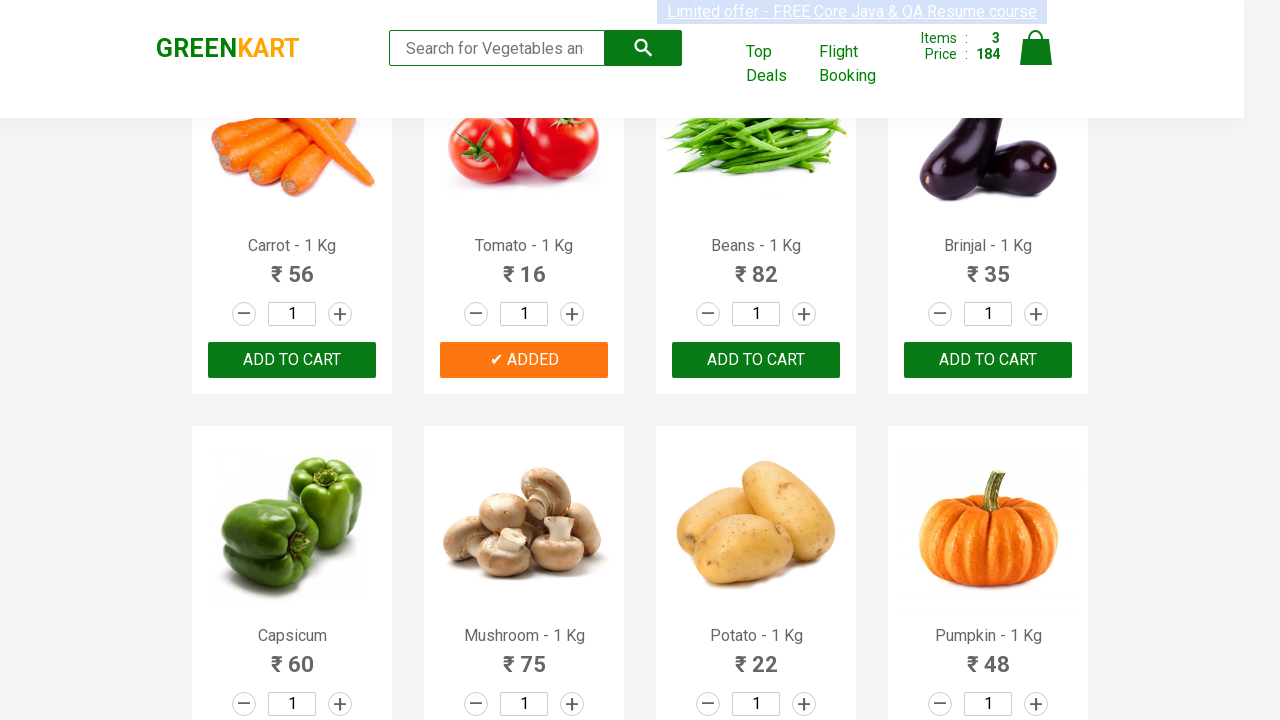

Retrieved text content from product at index 9
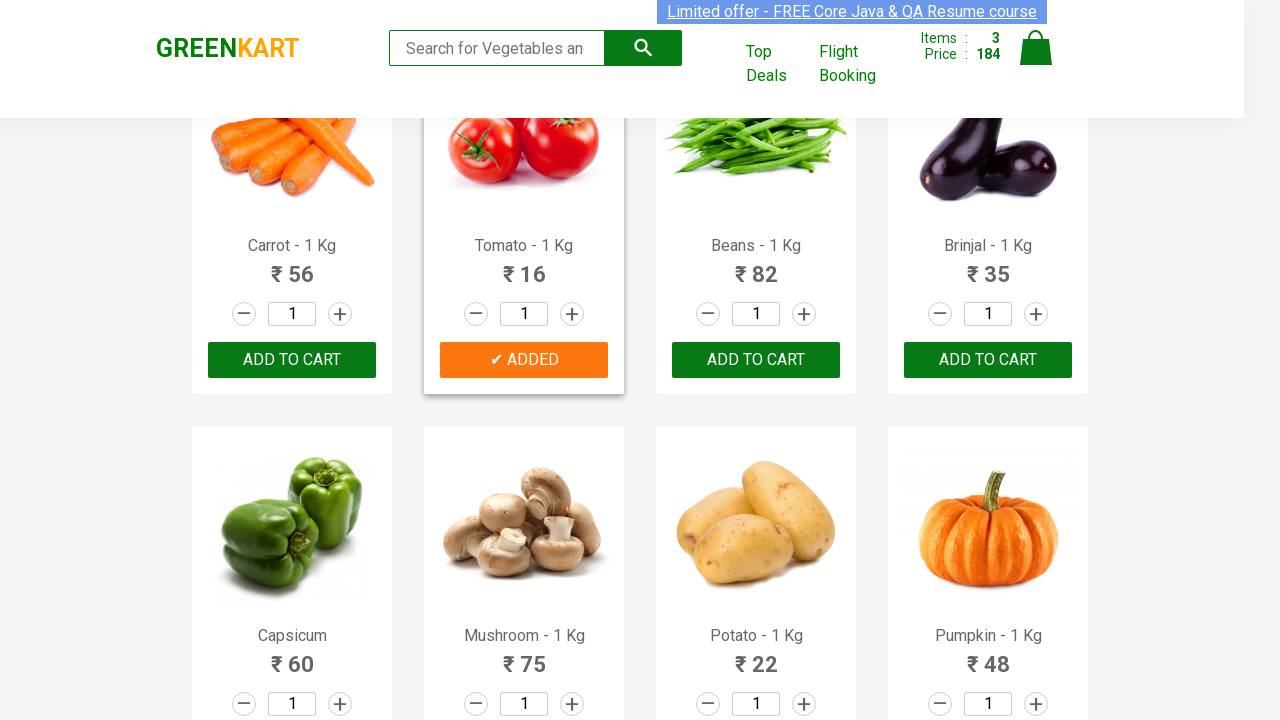

Retrieved text content from product at index 10
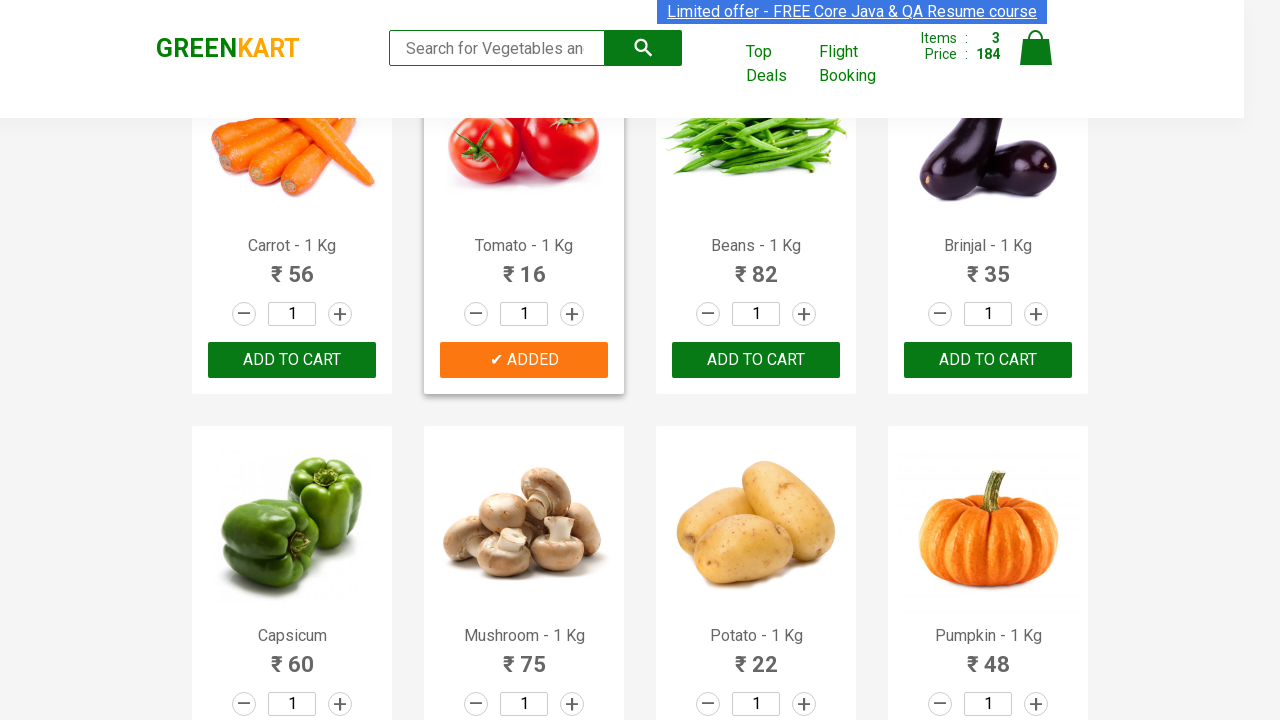

Retrieved text content from product at index 11
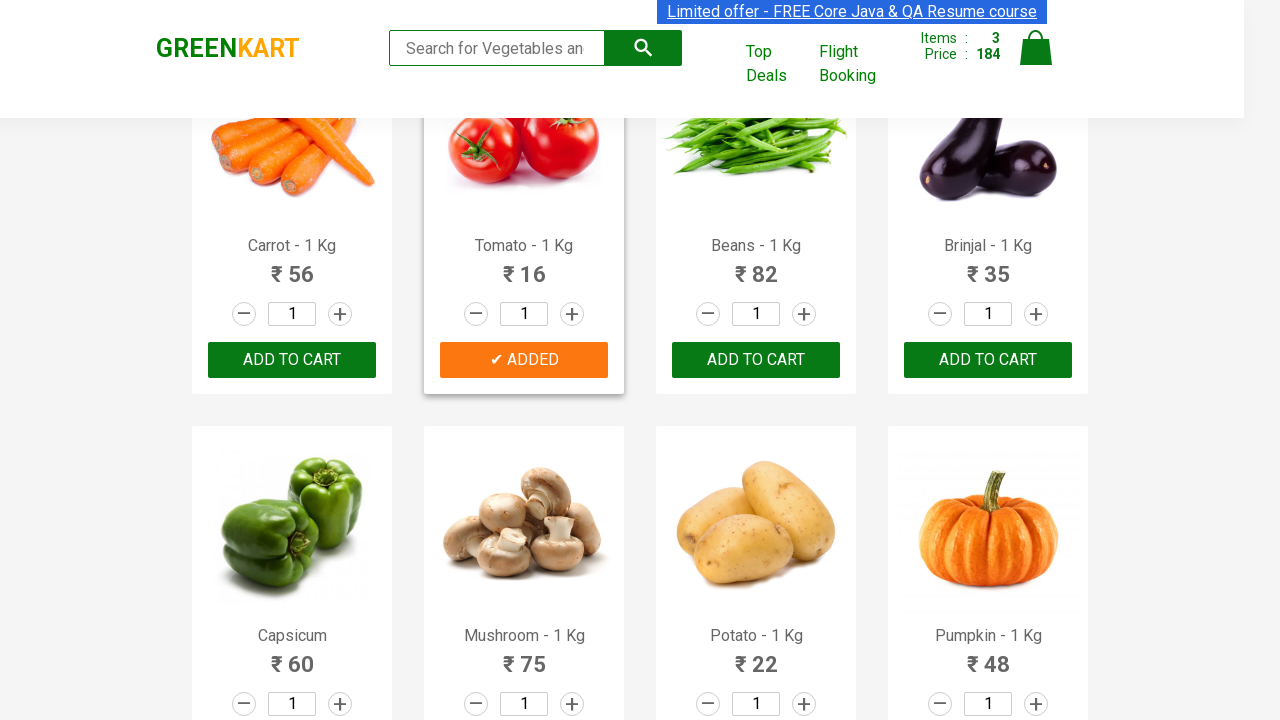

Retrieved text content from product at index 12
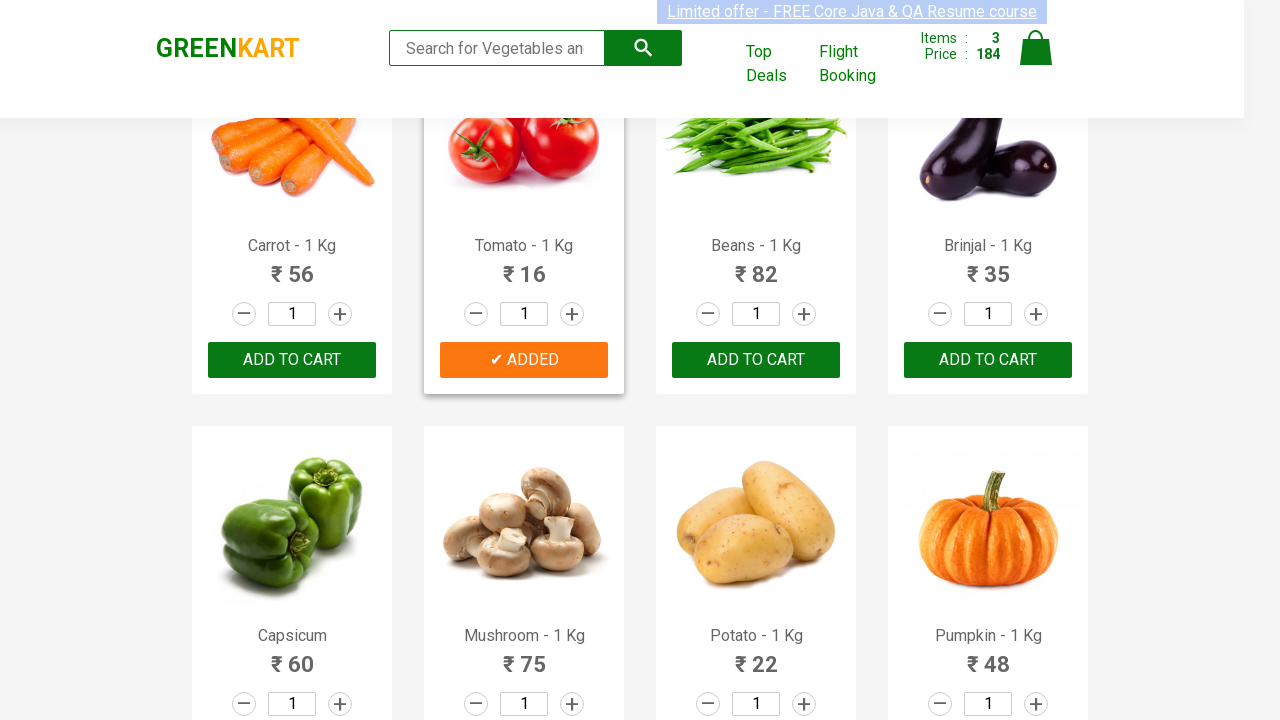

Retrieved text content from product at index 13
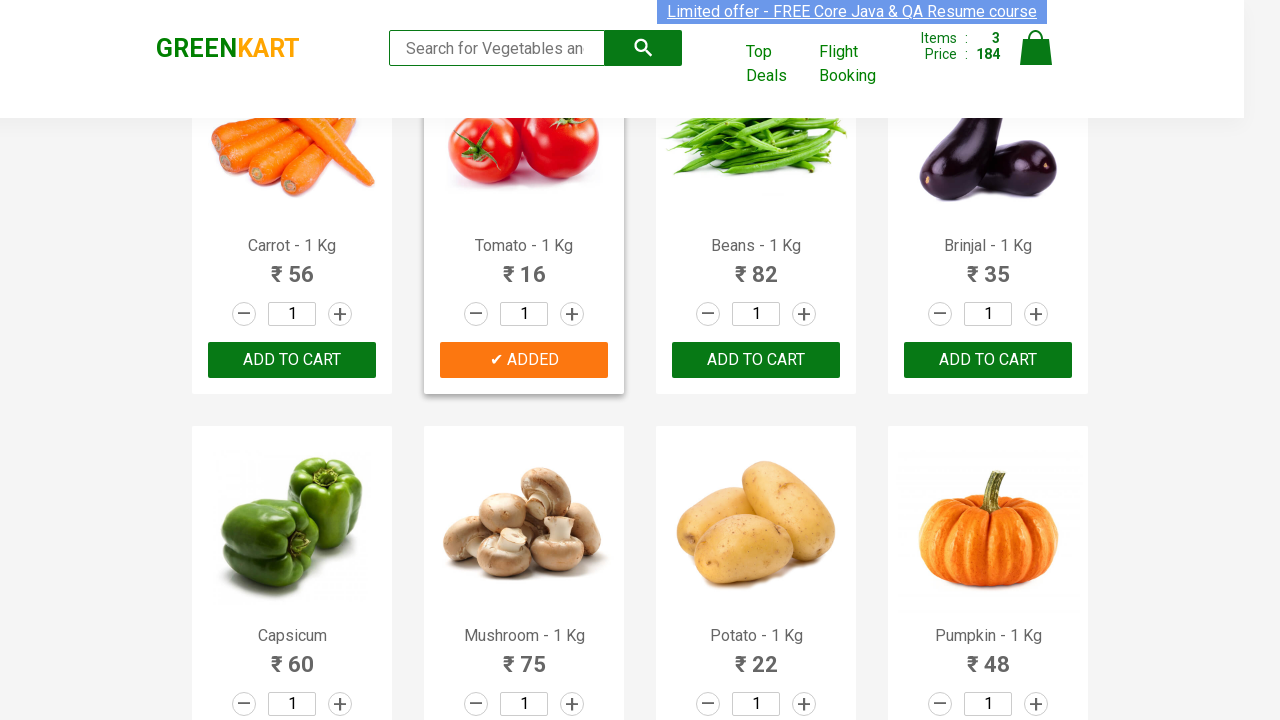

Clicked 'Add to cart' button for Onion at (524, 360) on xpath=//div[@class='product-action']/button >> nth=13
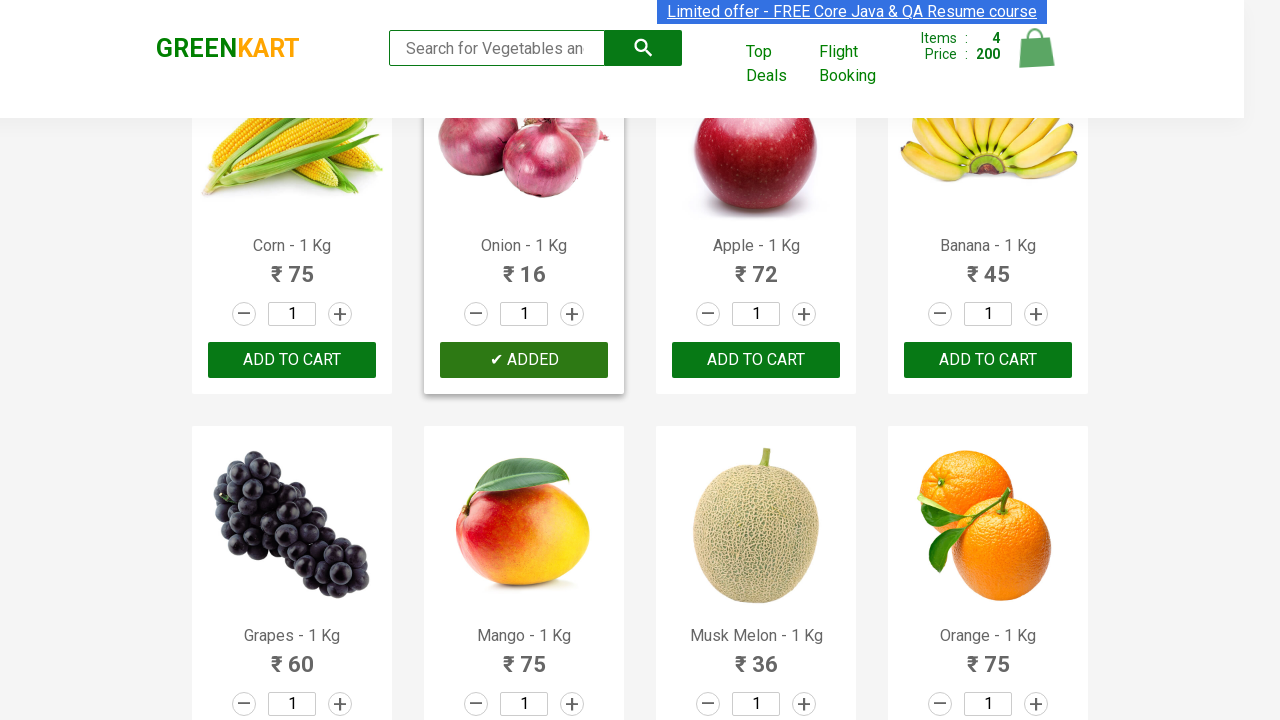

Retrieved text content from product at index 14
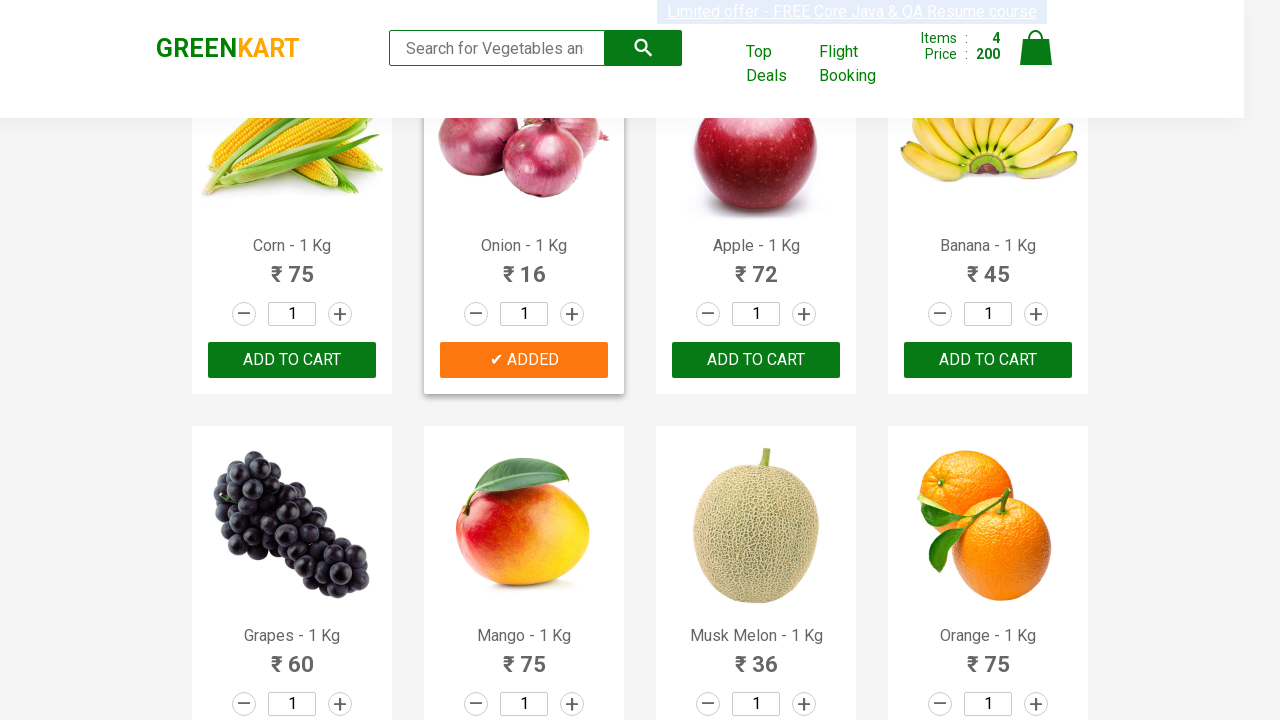

Retrieved text content from product at index 15
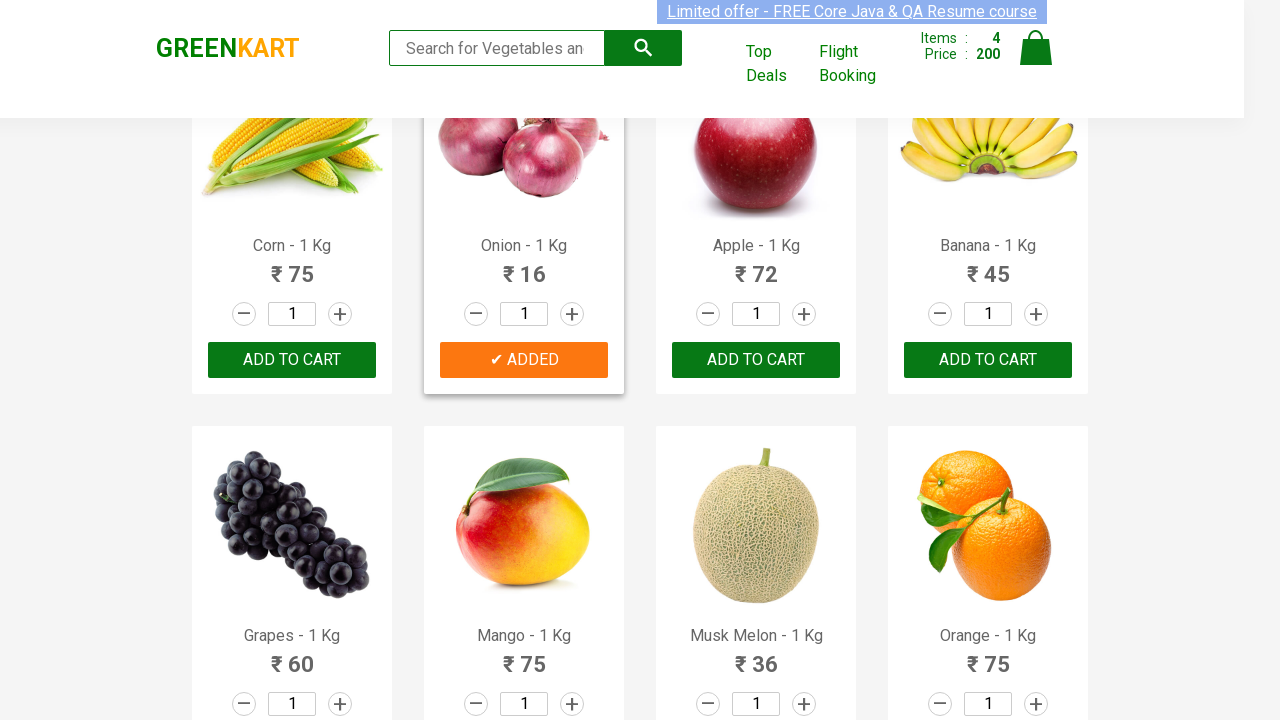

Retrieved text content from product at index 16
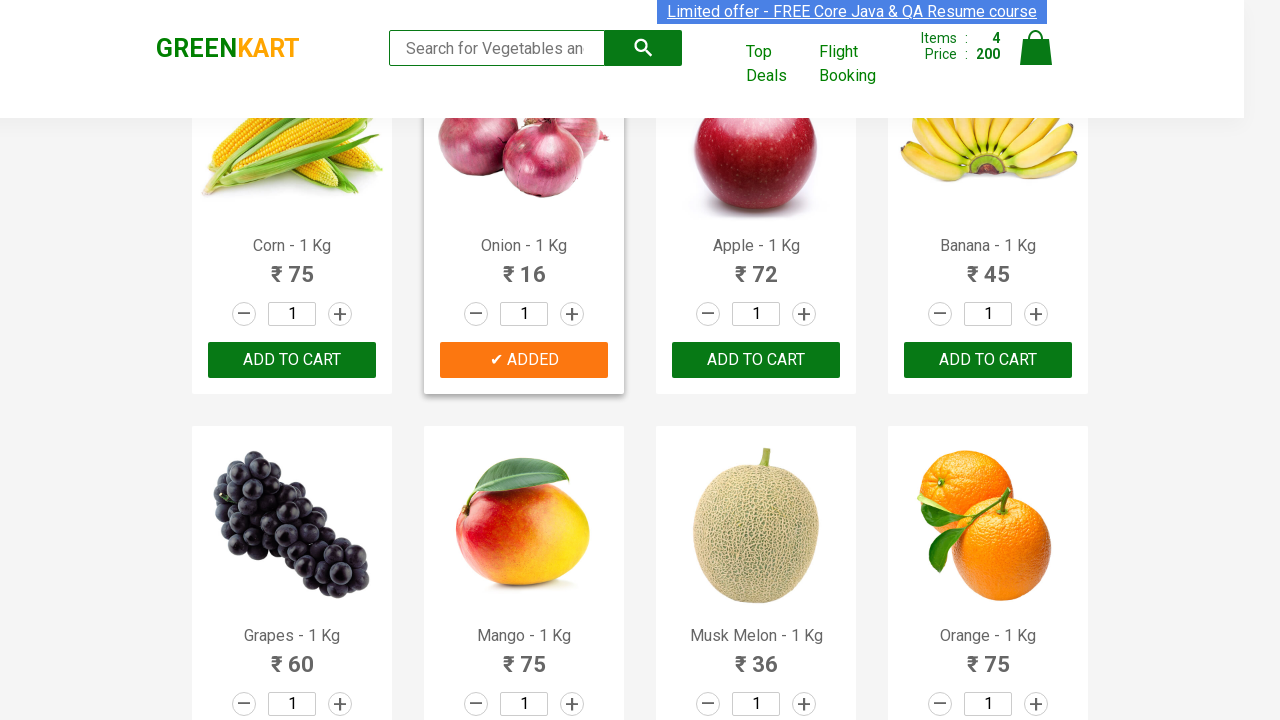

Retrieved text content from product at index 17
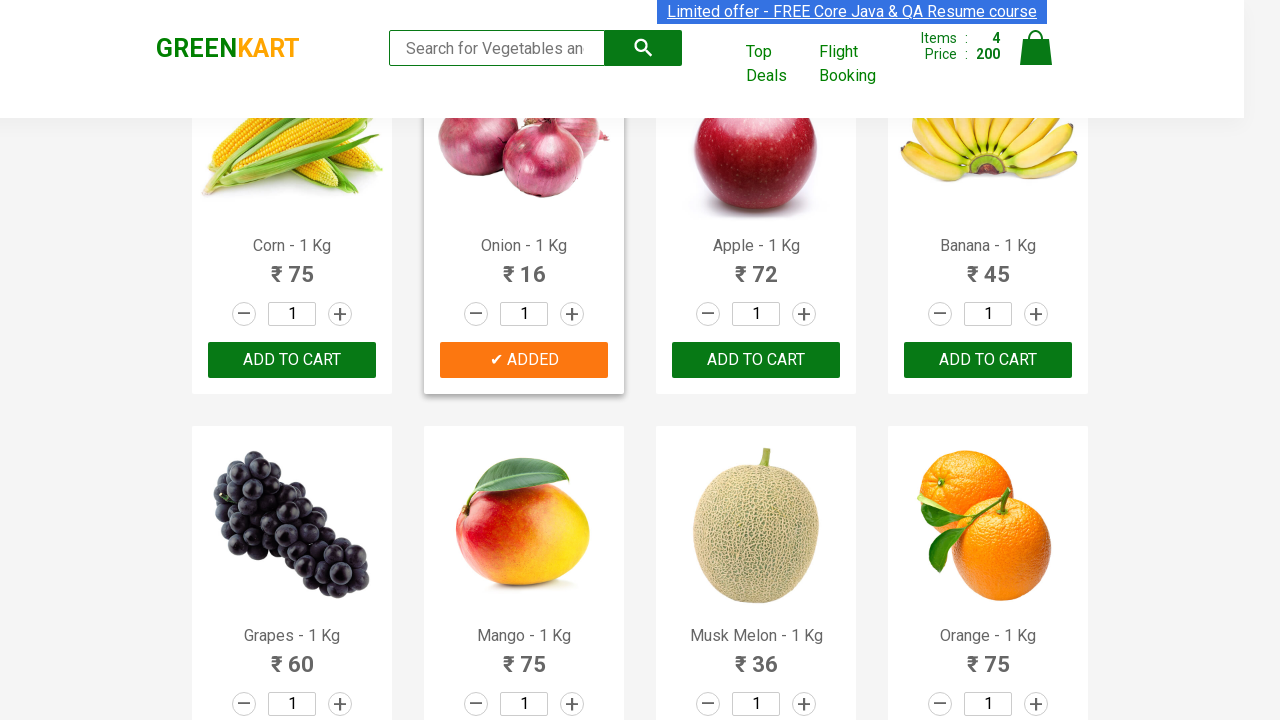

Retrieved text content from product at index 18
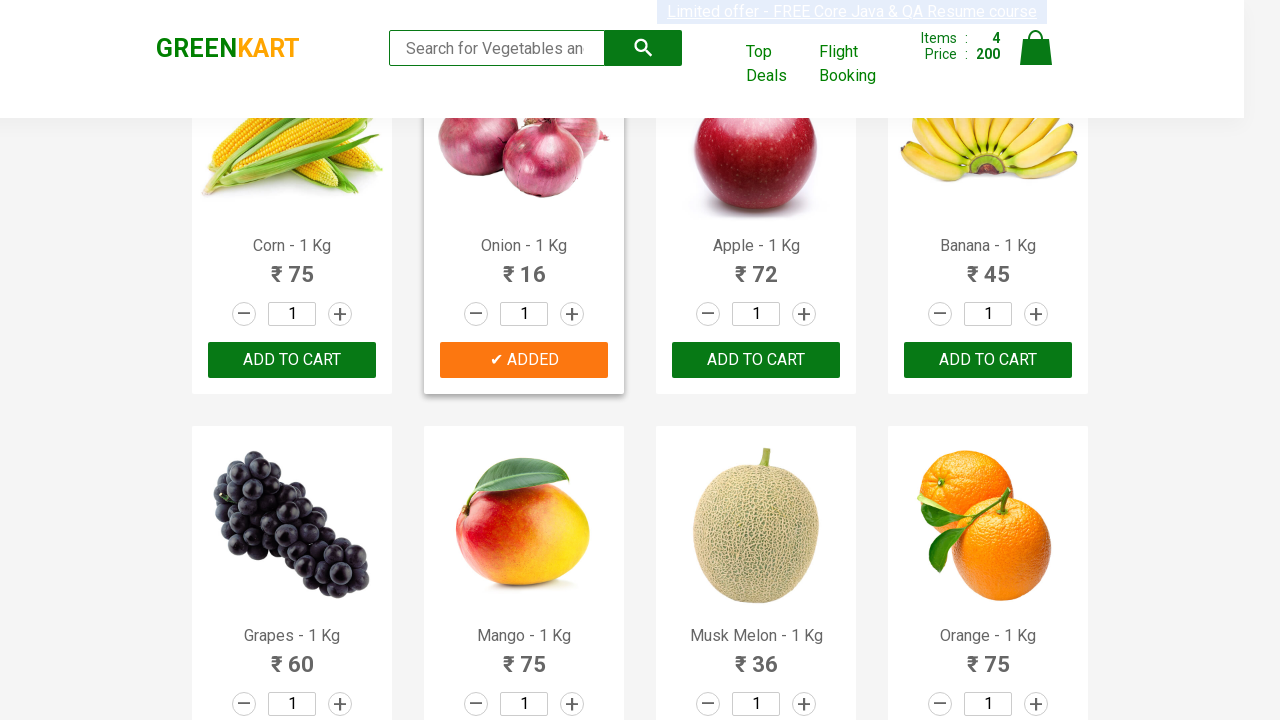

Retrieved text content from product at index 19
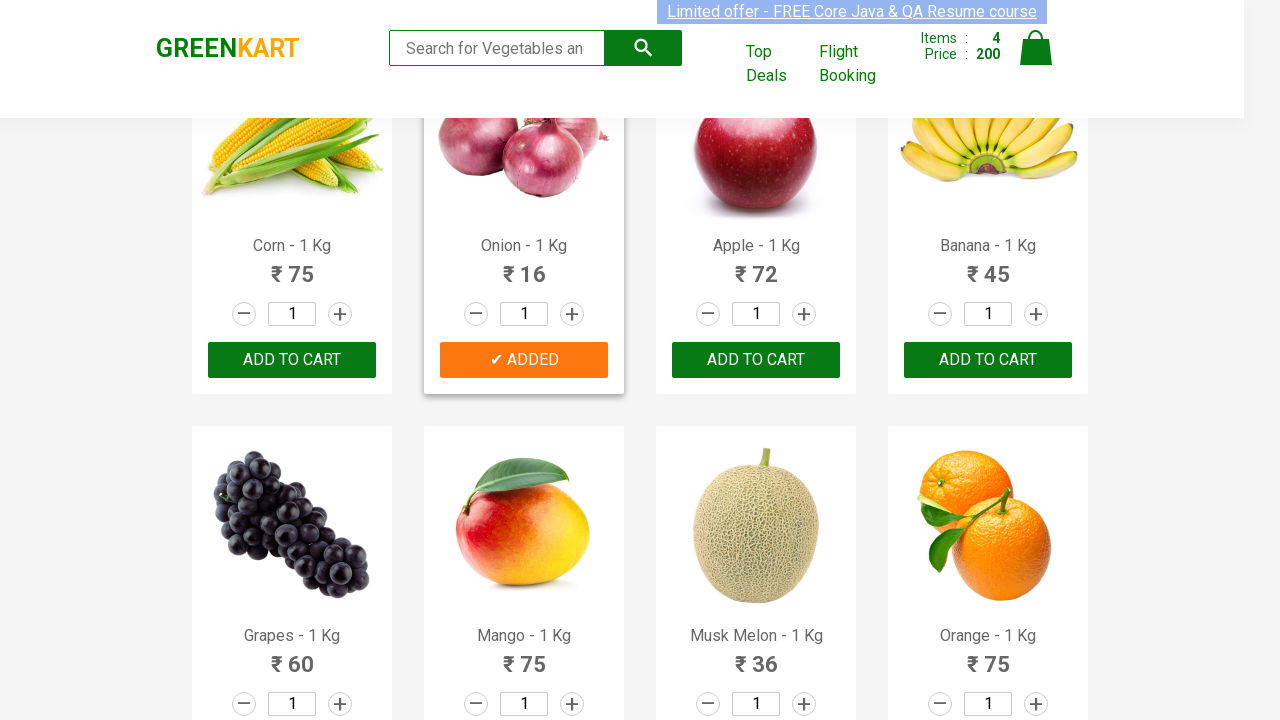

Retrieved text content from product at index 20
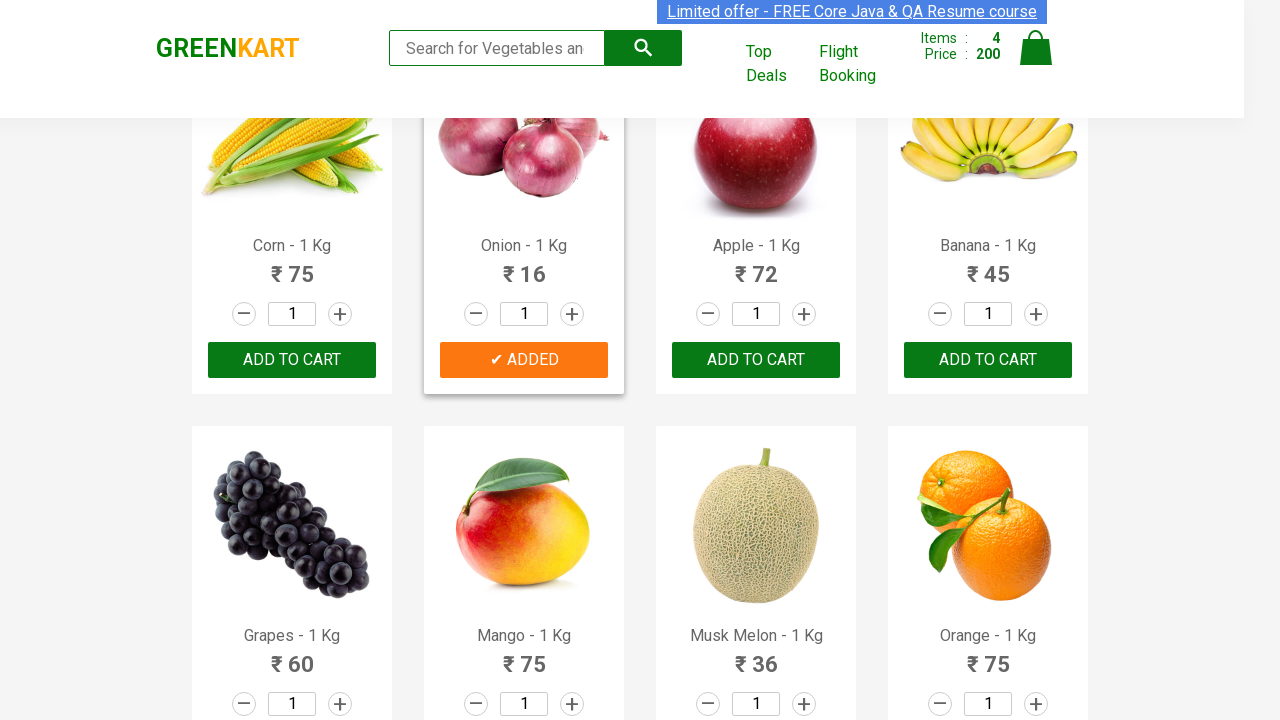

Retrieved text content from product at index 21
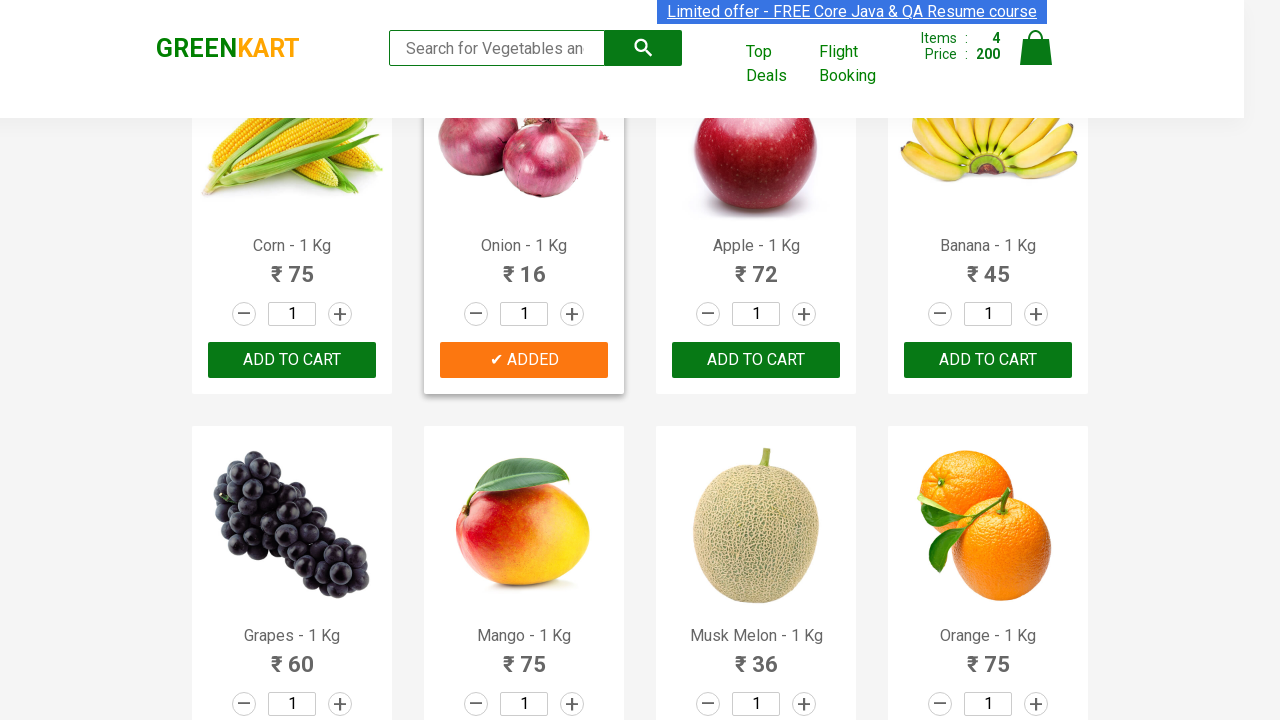

Retrieved text content from product at index 22
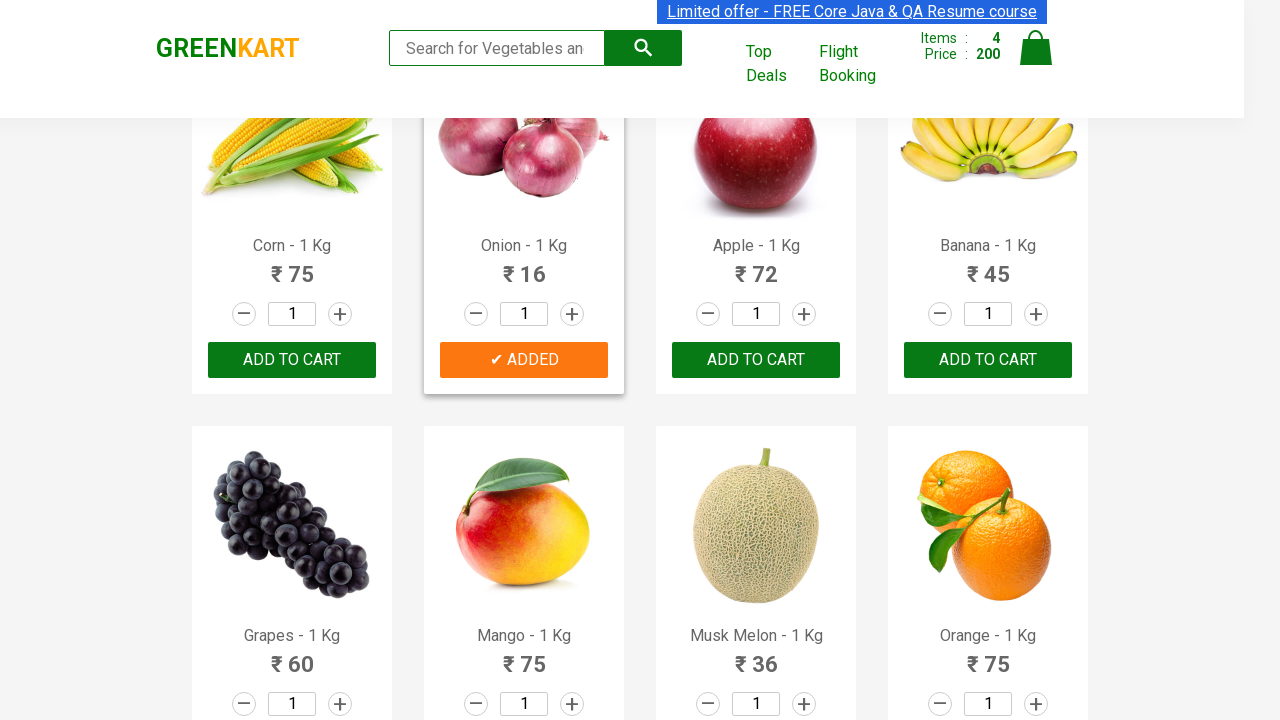

Clicked 'Add to cart' button for Raspberry at (756, 360) on xpath=//div[@class='product-action']/button >> nth=22
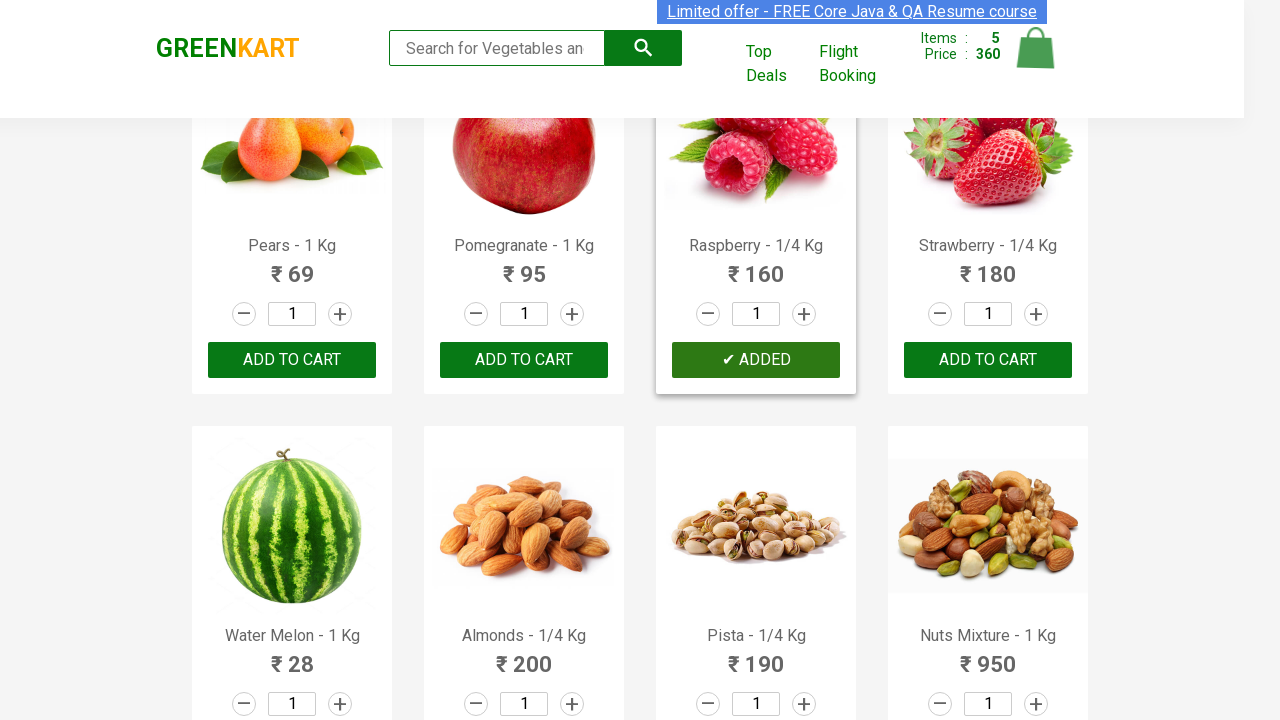

All 5 required items have been added to cart
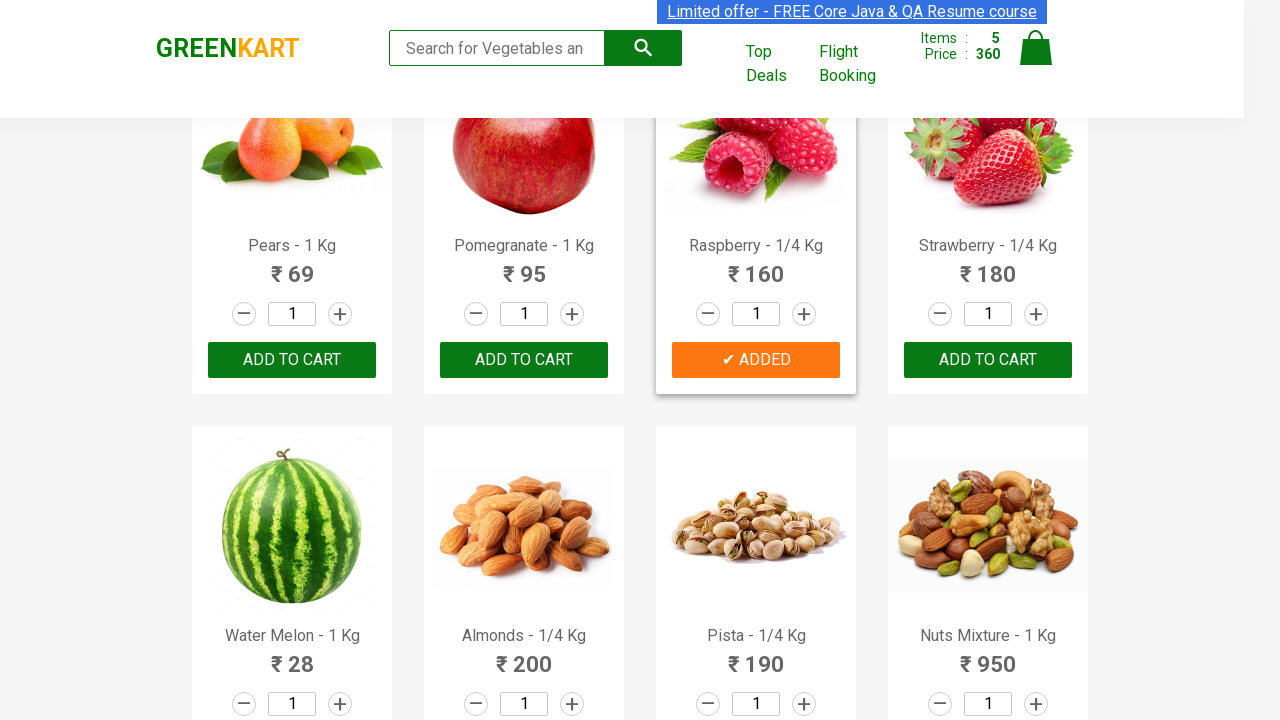

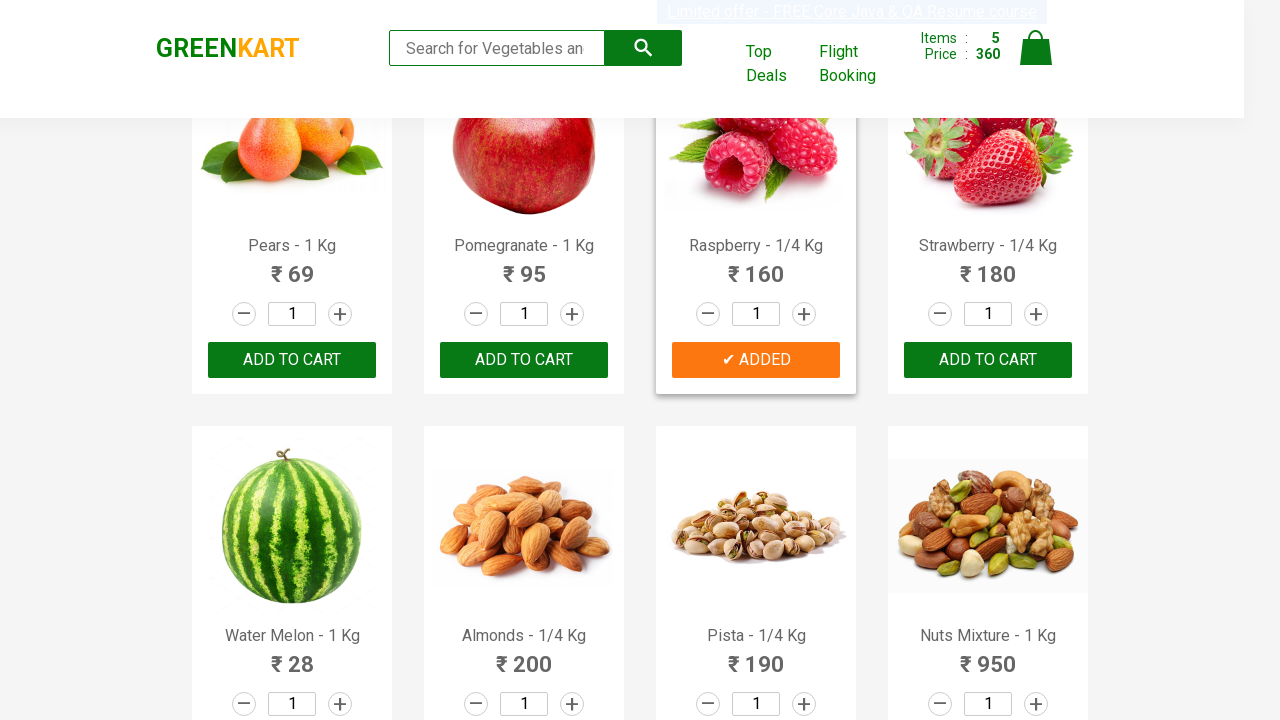